Tests alert handling functionality by triggering different types of alerts (simple alert and confirmation dialog) and accepting/dismissing them

Starting URL: https://rahulshettyacademy.com/AutomationPractice/

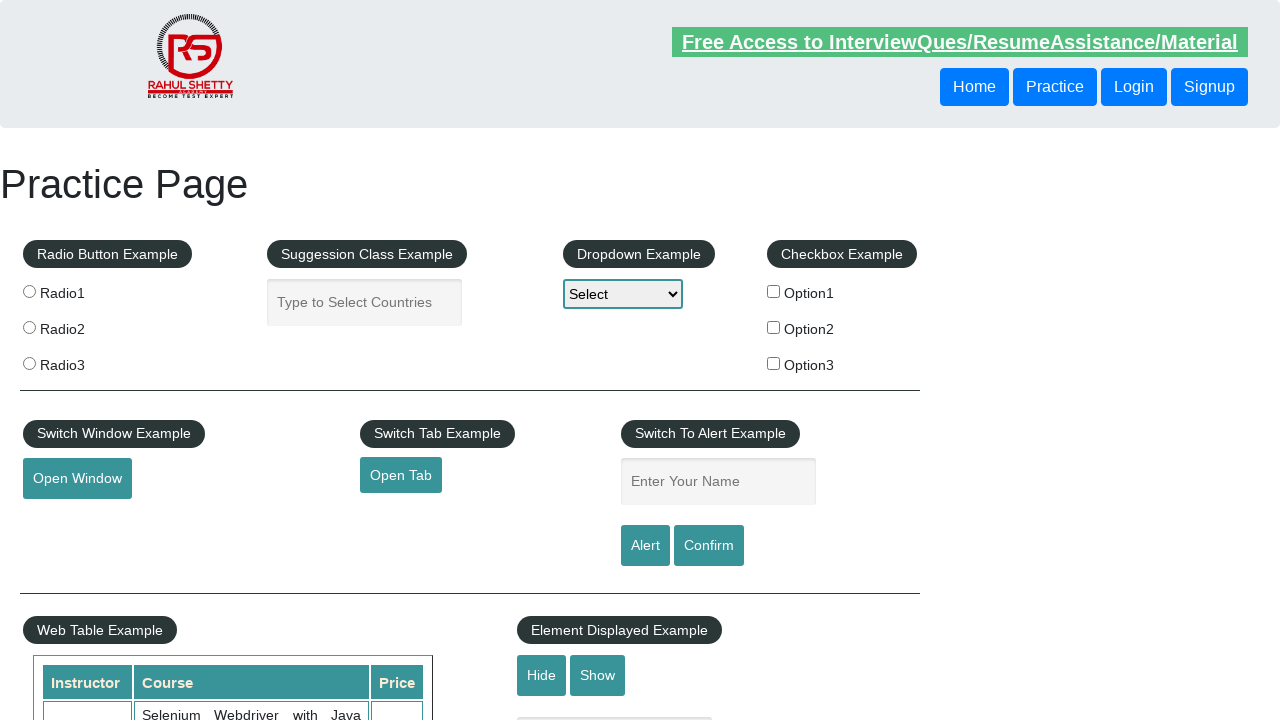

Navigated to AutomationPractice page
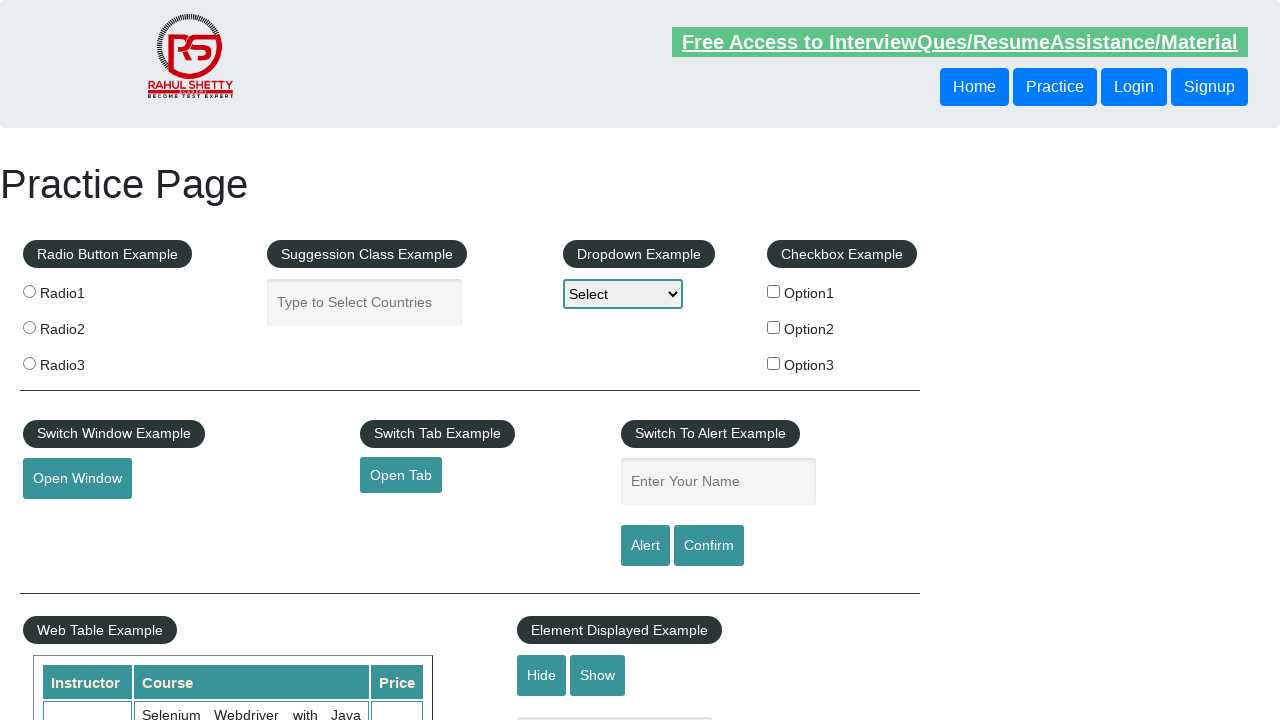

Filled name field with 'Ankush' on input#name
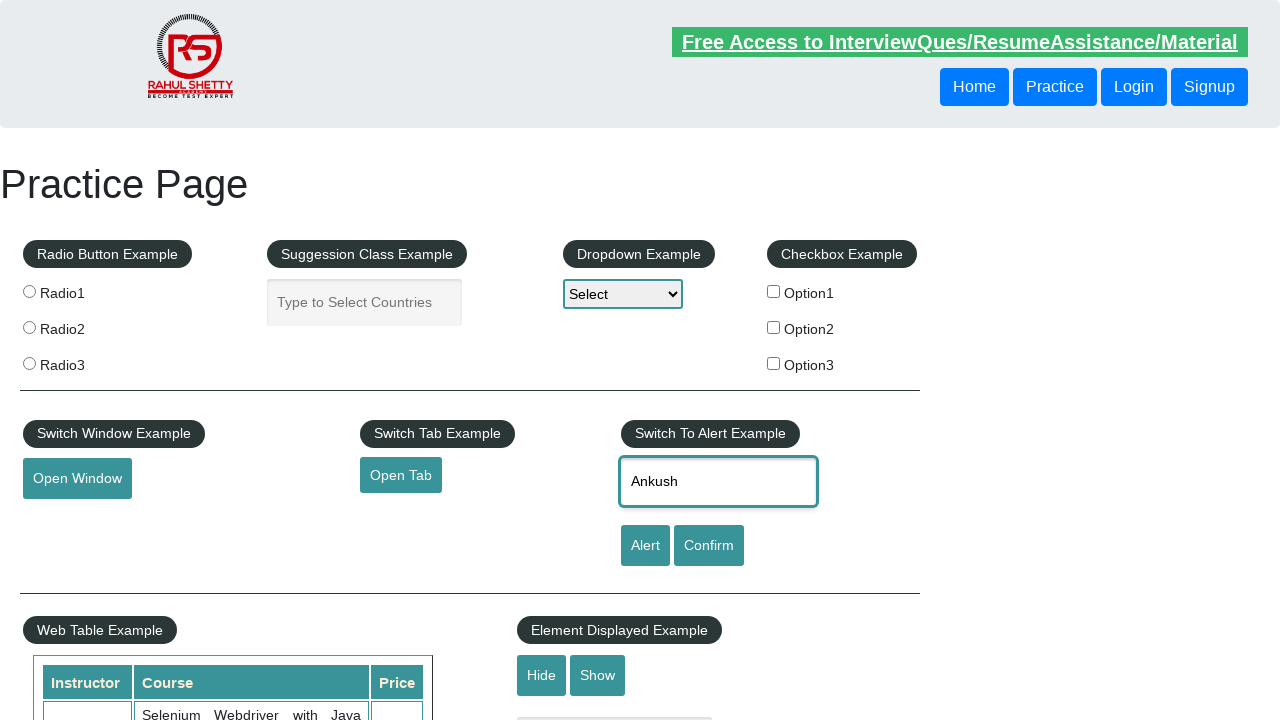

Clicked alert button to trigger simple alert at (645, 546) on input#alertbtn
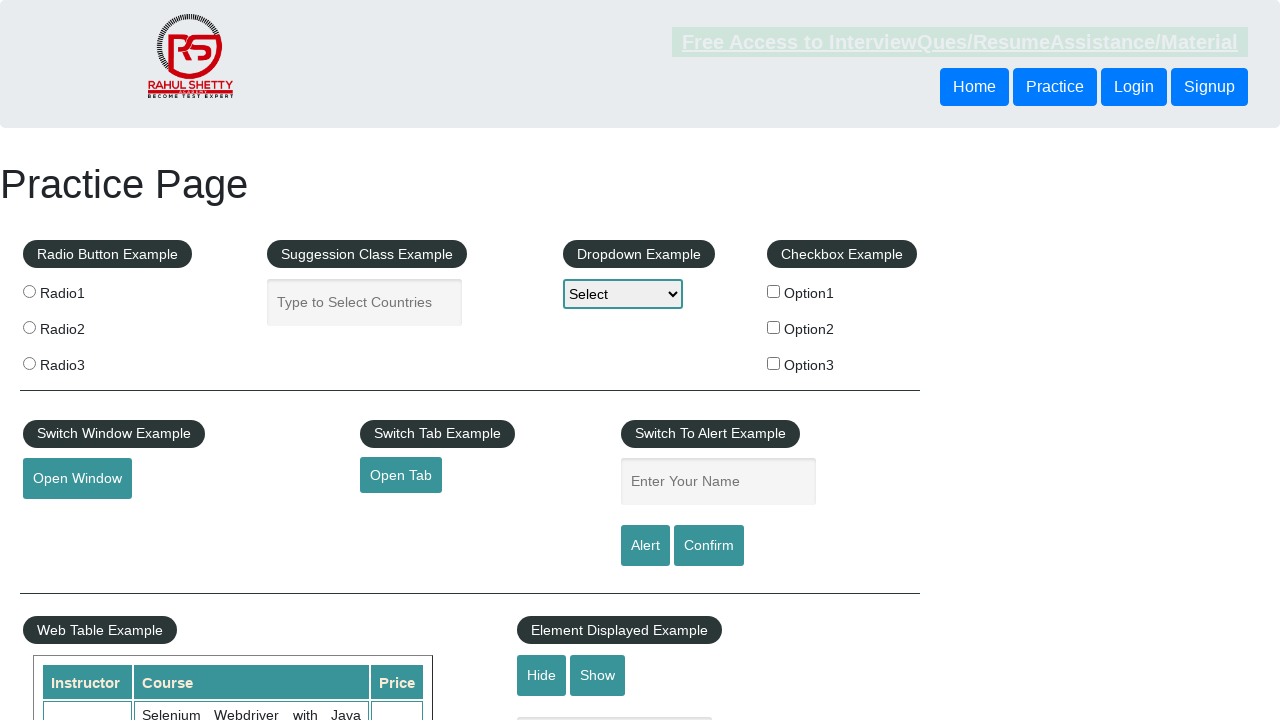

Accepted the simple alert dialog
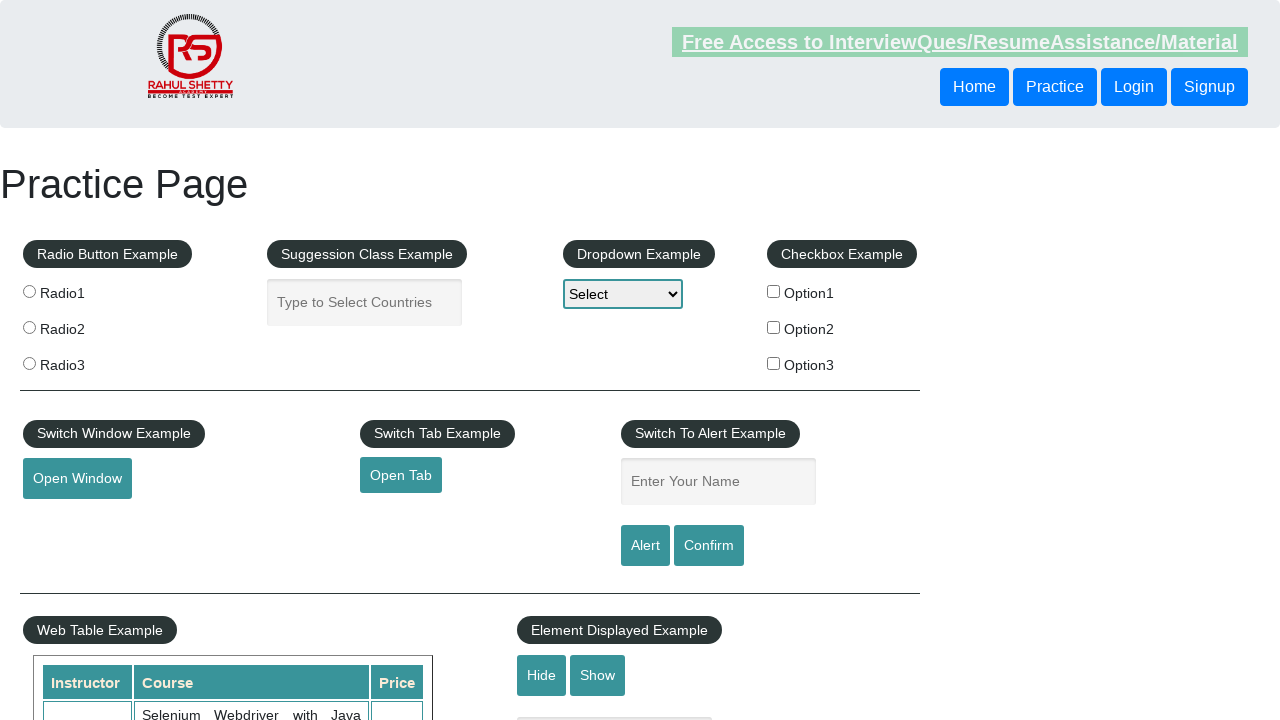

Filled name field with 'Ankush' again on input#name
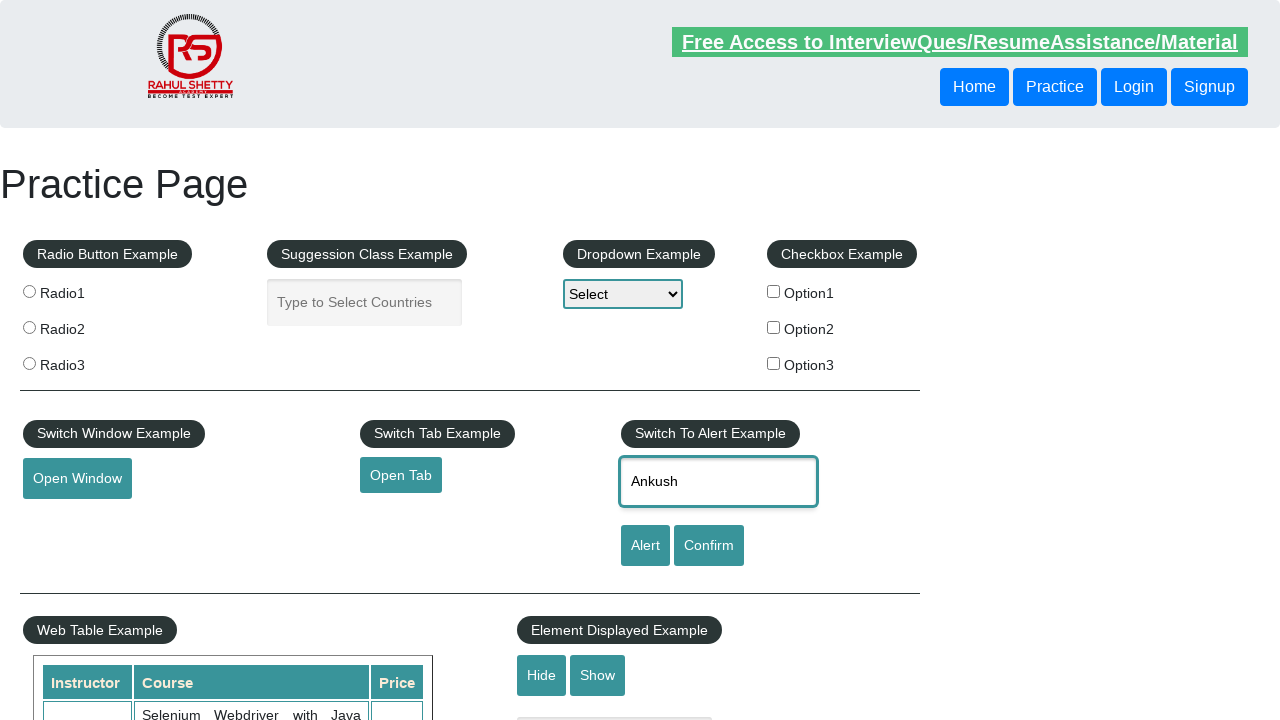

Clicked confirm button to trigger confirmation dialog at (709, 546) on input#confirmbtn
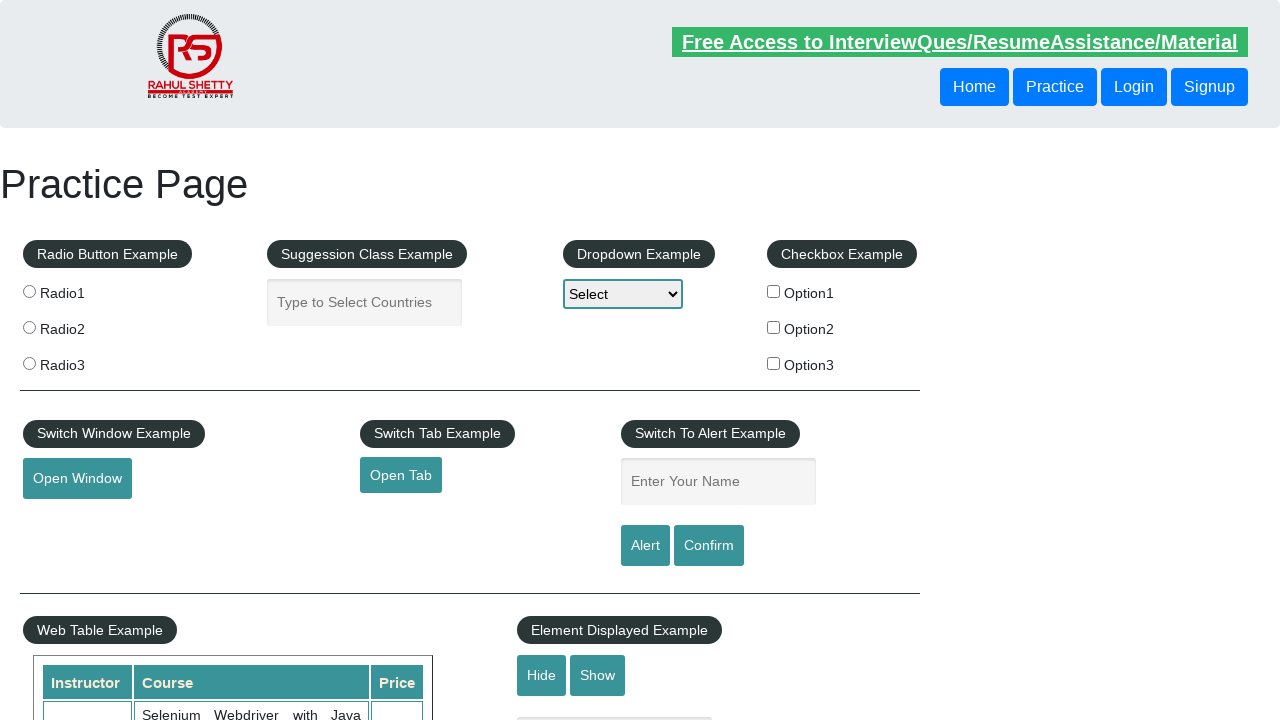

Dismissed the confirmation dialog
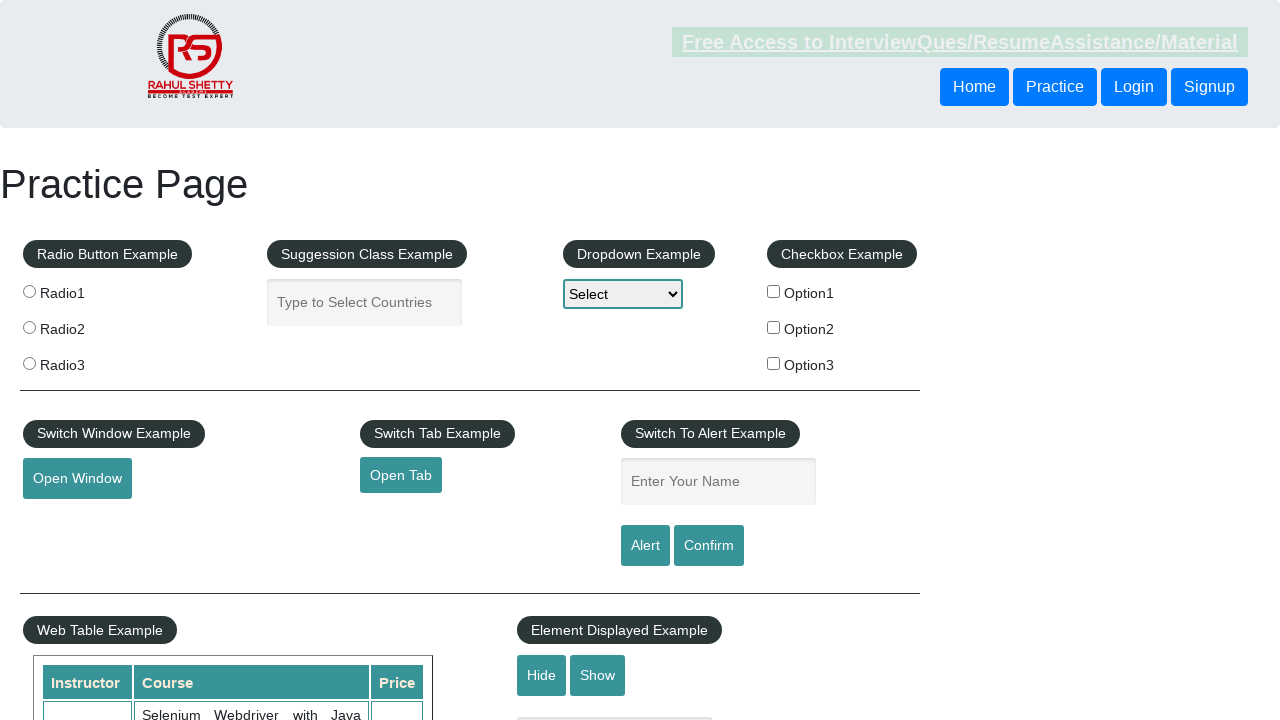

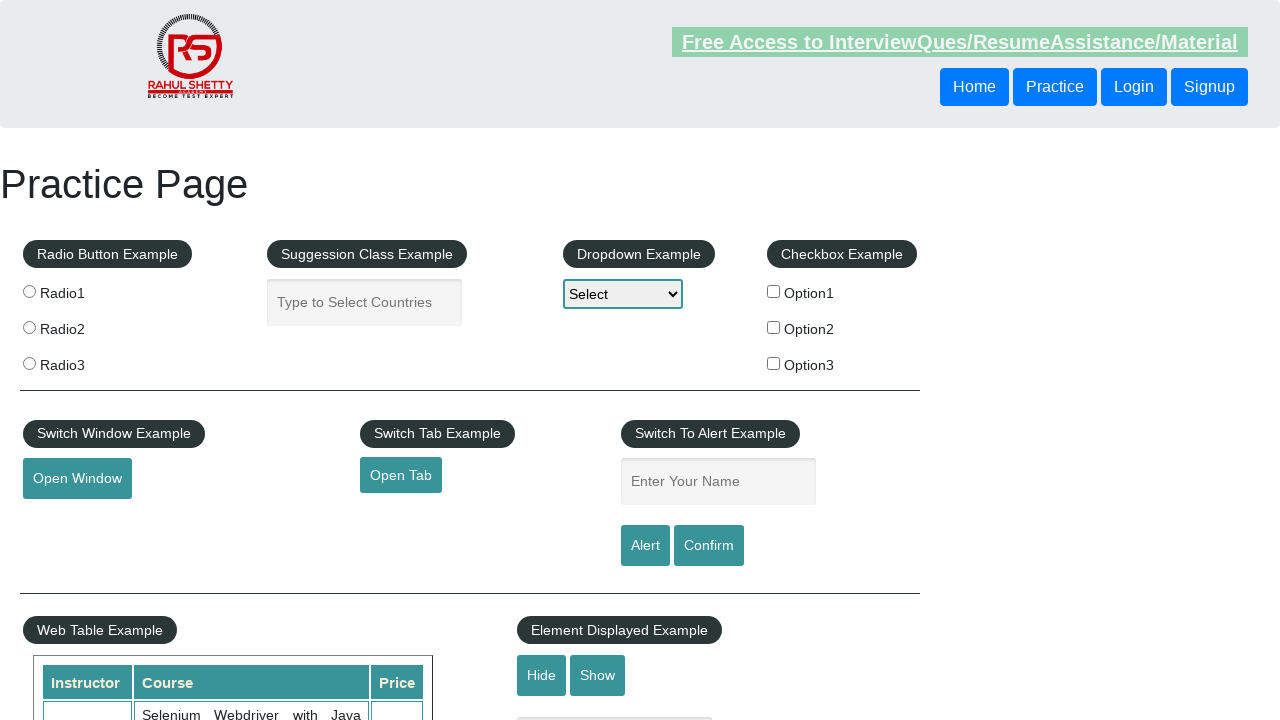